Verifies that the campaign carousel component is displayed

Starting URL: https://www.bengaluruairport.com/

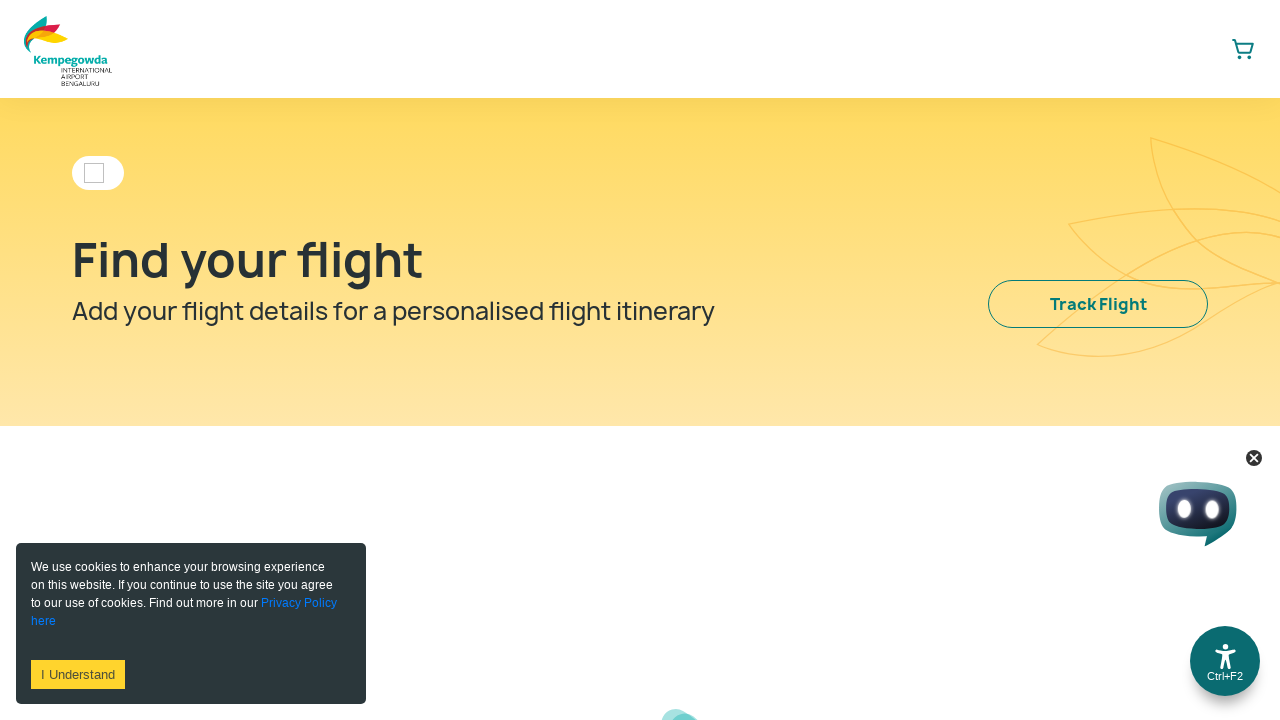

Verified that the campaign carousel component is displayed
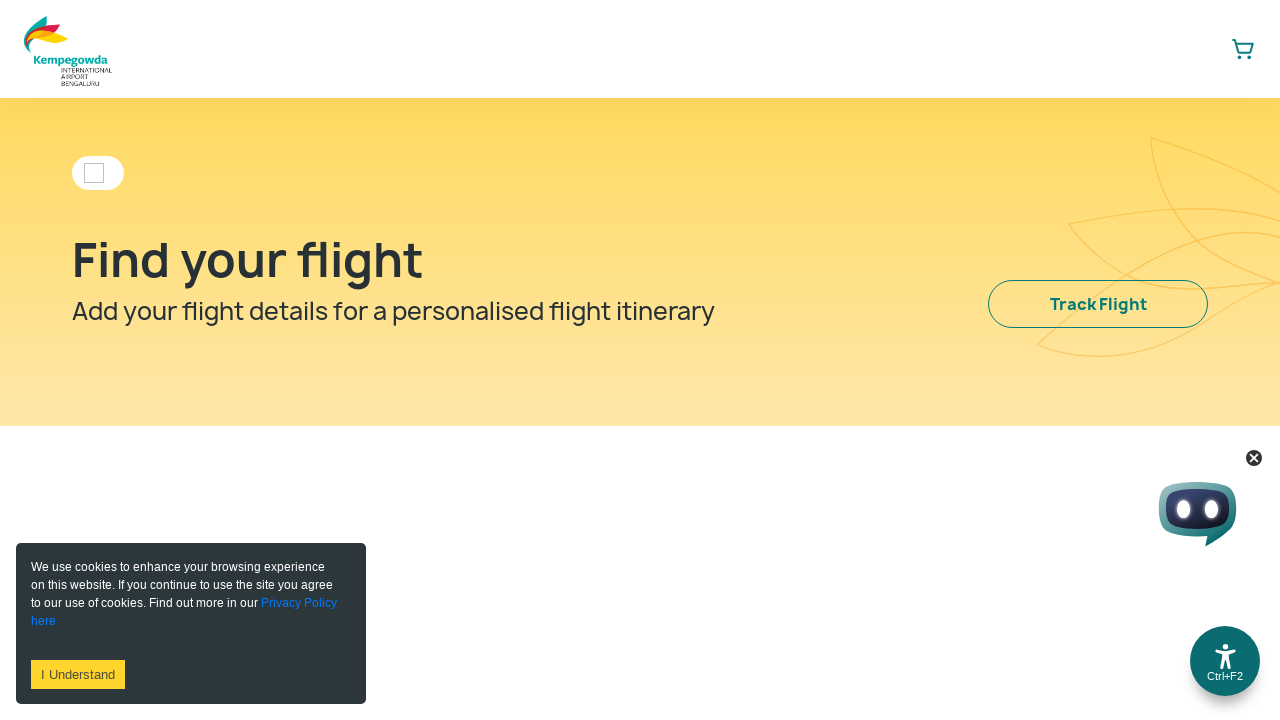

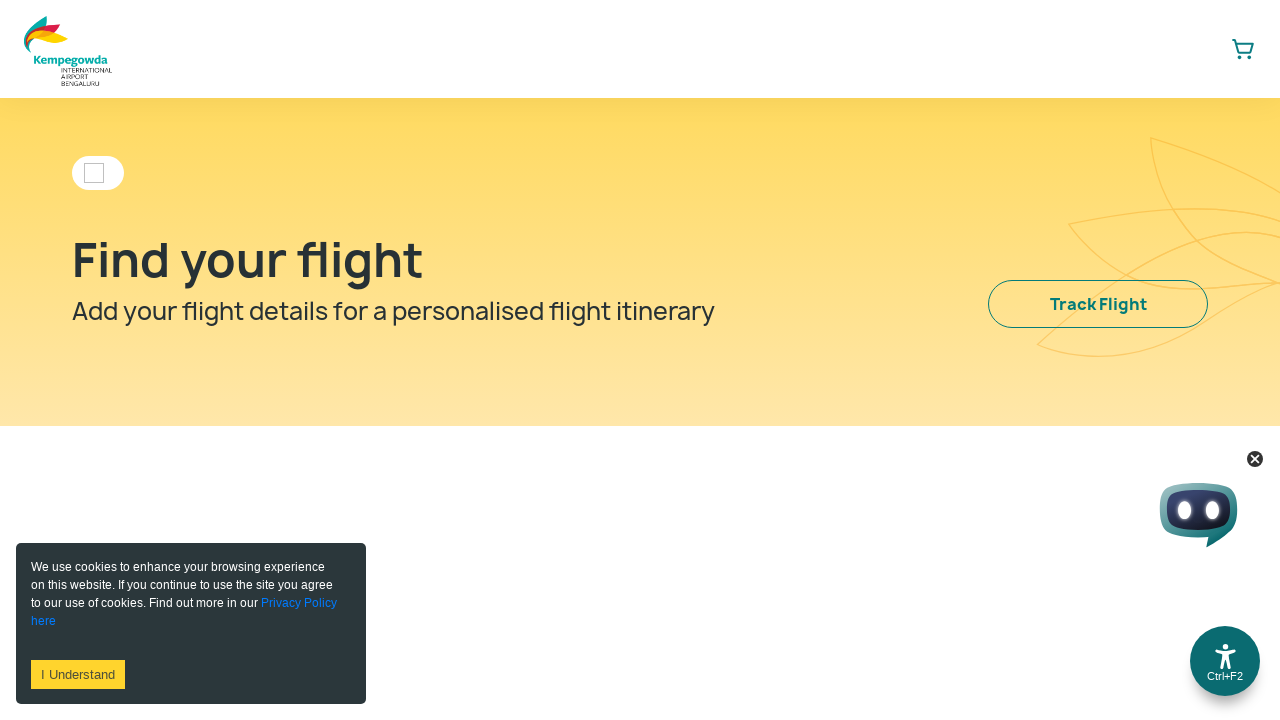